Tests JavaScript alert handling on DemoQA alerts page by clicking alert buttons, accepting alerts, and entering text into a prompt alert

Starting URL: https://demoqa.com/alerts

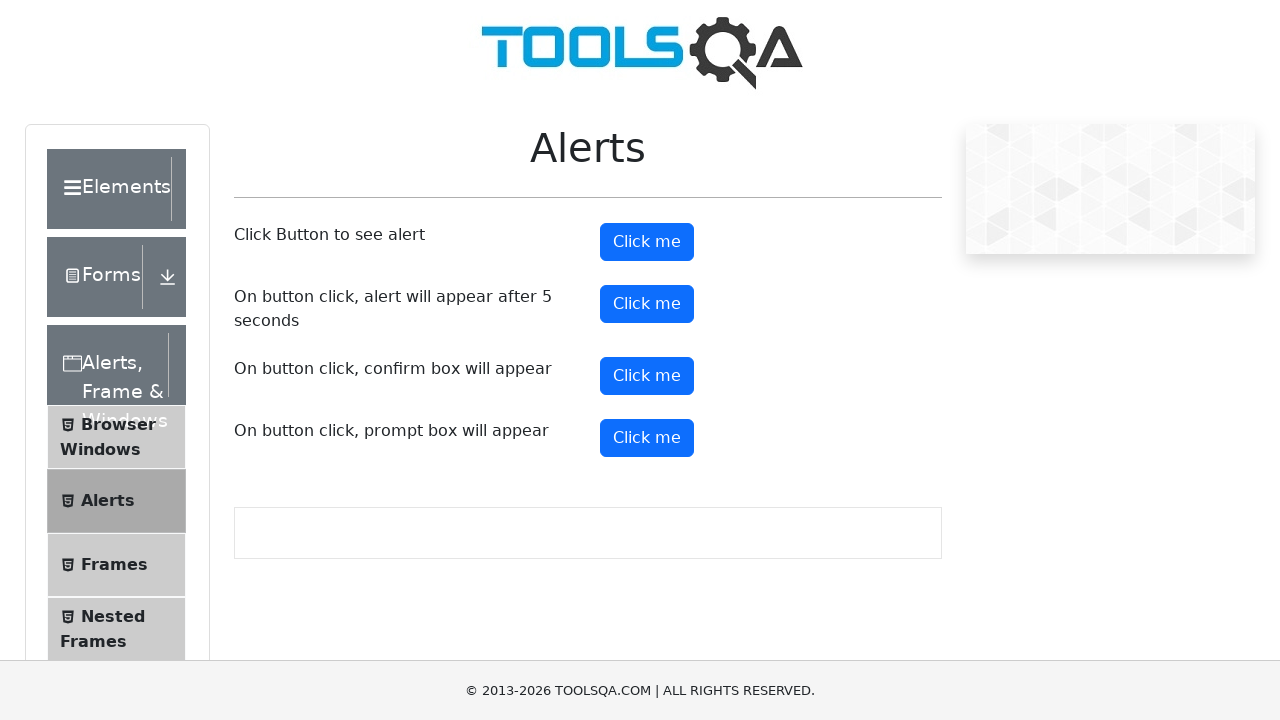

Clicked the first alert button at (647, 242) on button#alertButton
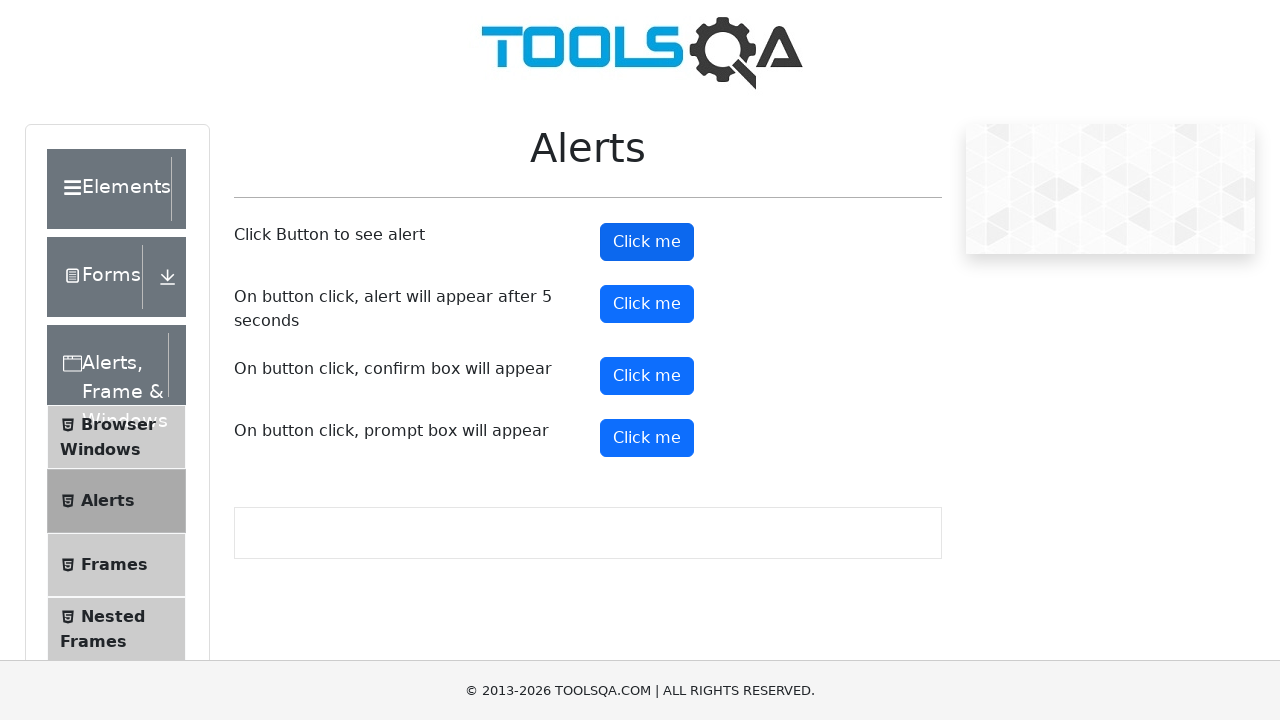

Set up dialog handler to accept alerts
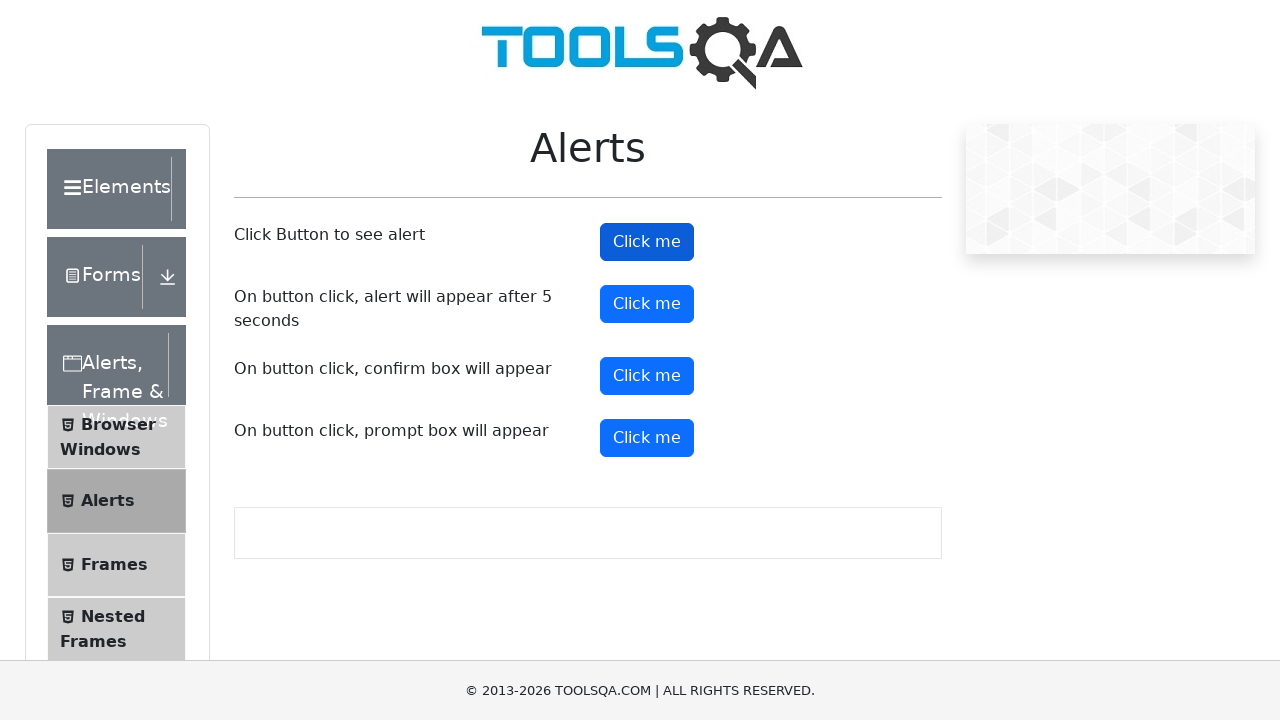

Waited 1 second for alert to be processed
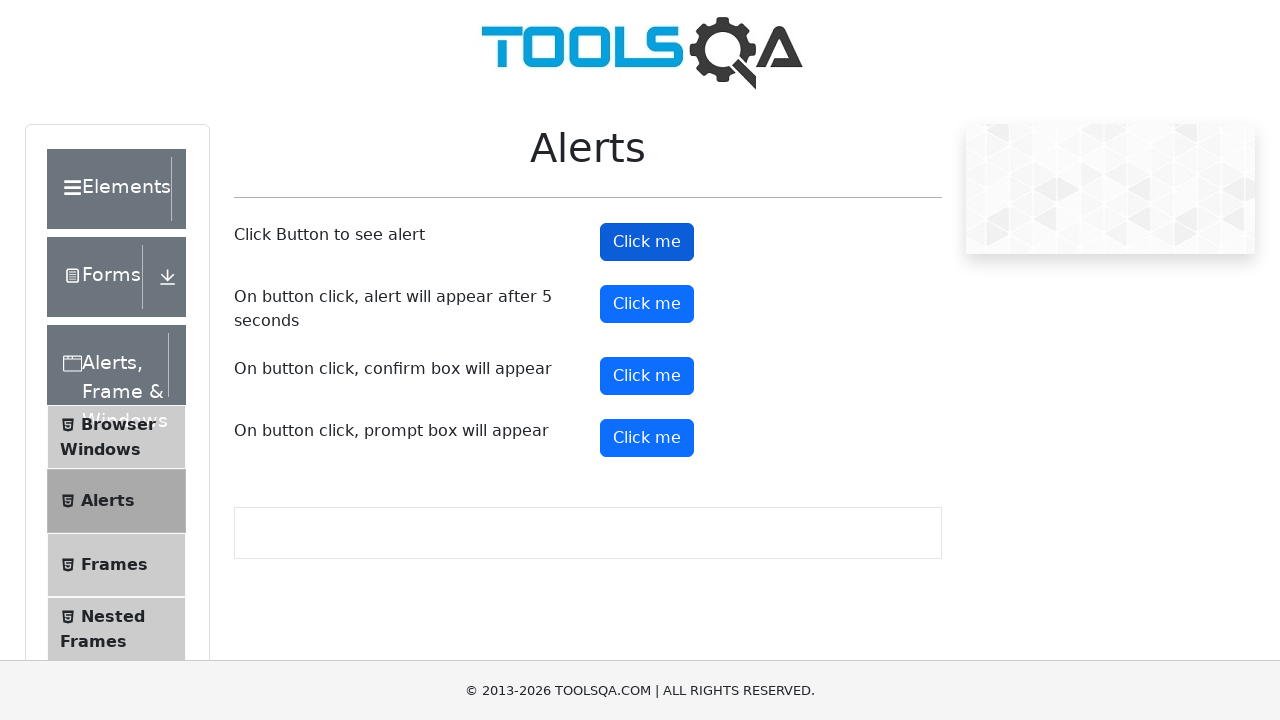

Clicked the prompt alert button at (647, 438) on button#promtButton
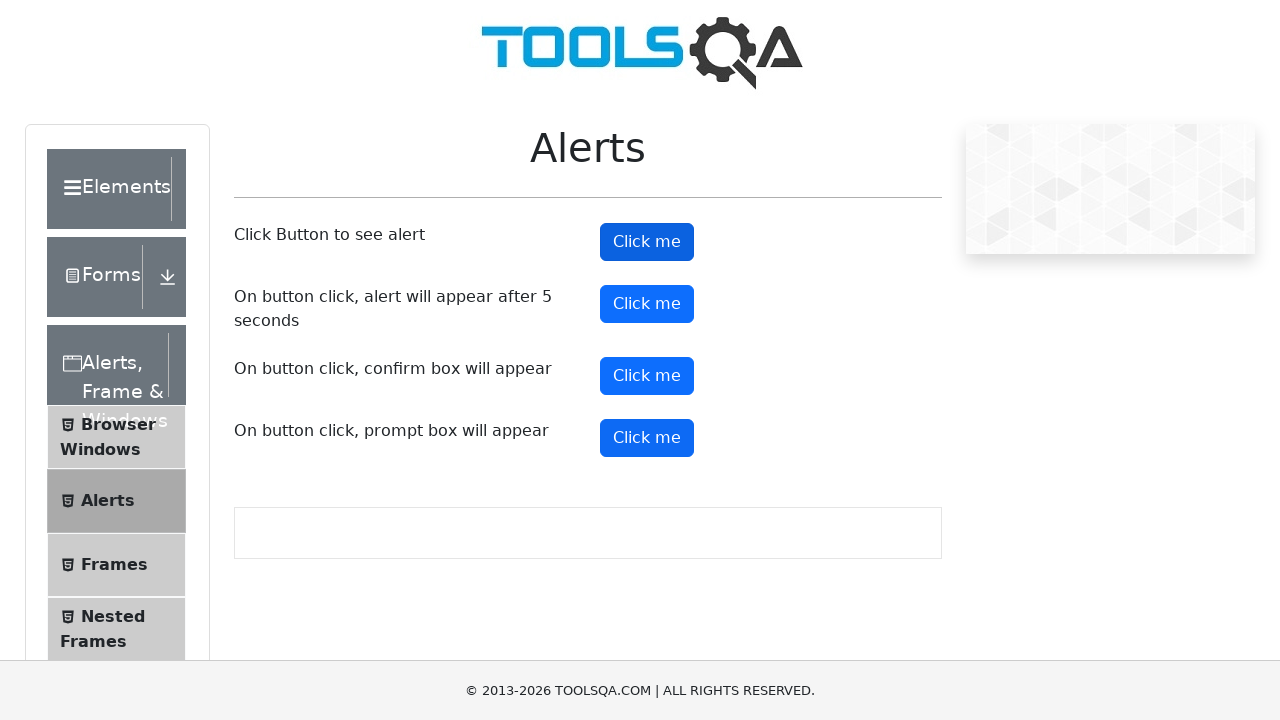

Updated dialog handler to accept prompts with text 'abracadabra'
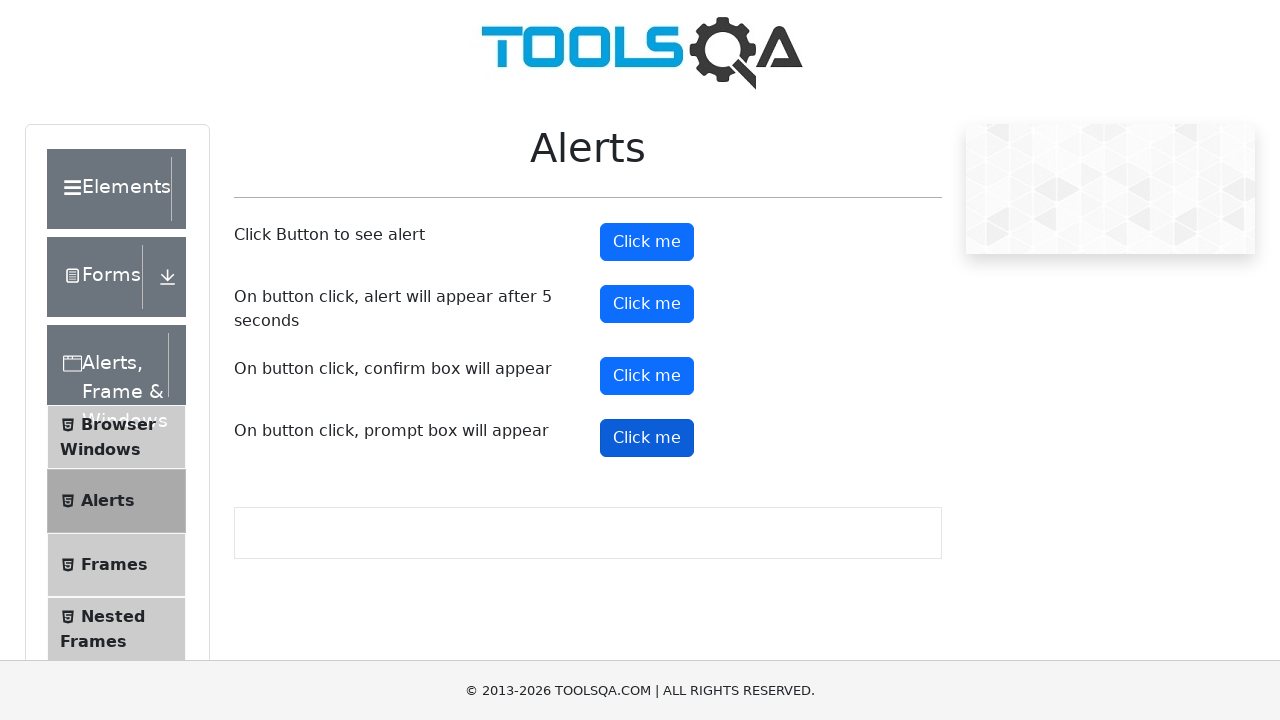

Clicked the prompt alert button again with updated handler at (647, 438) on button#promtButton
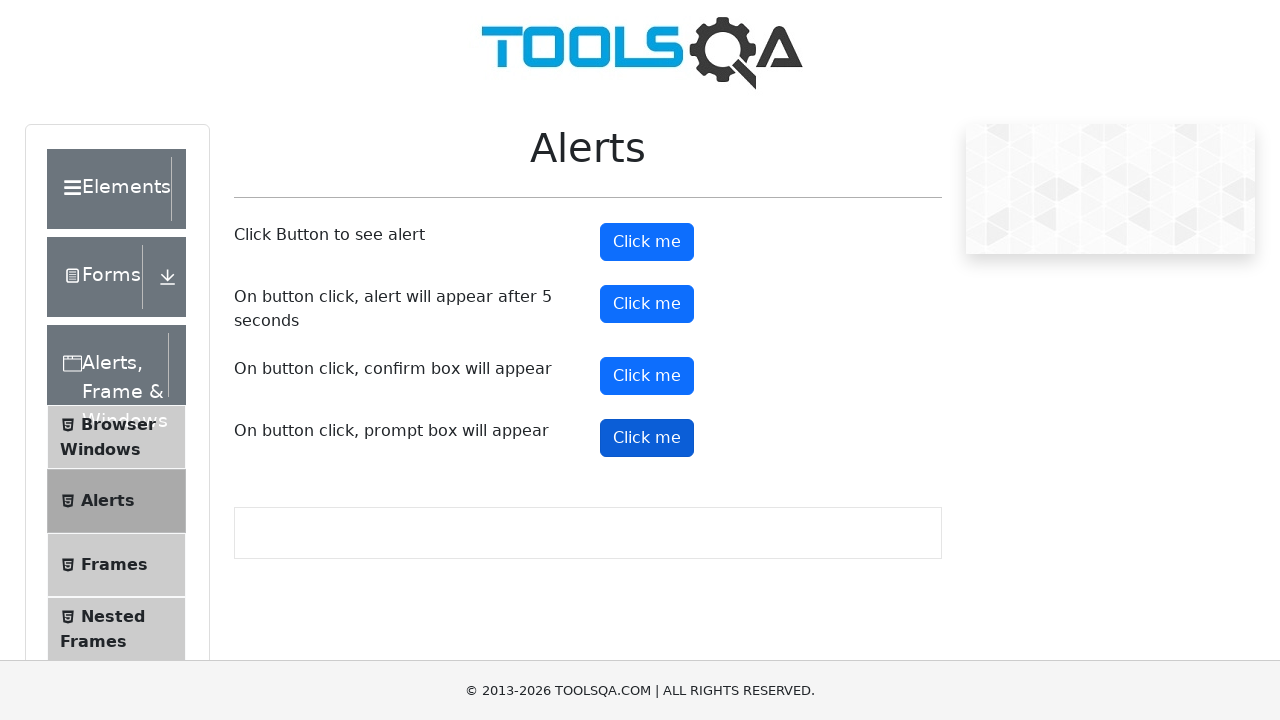

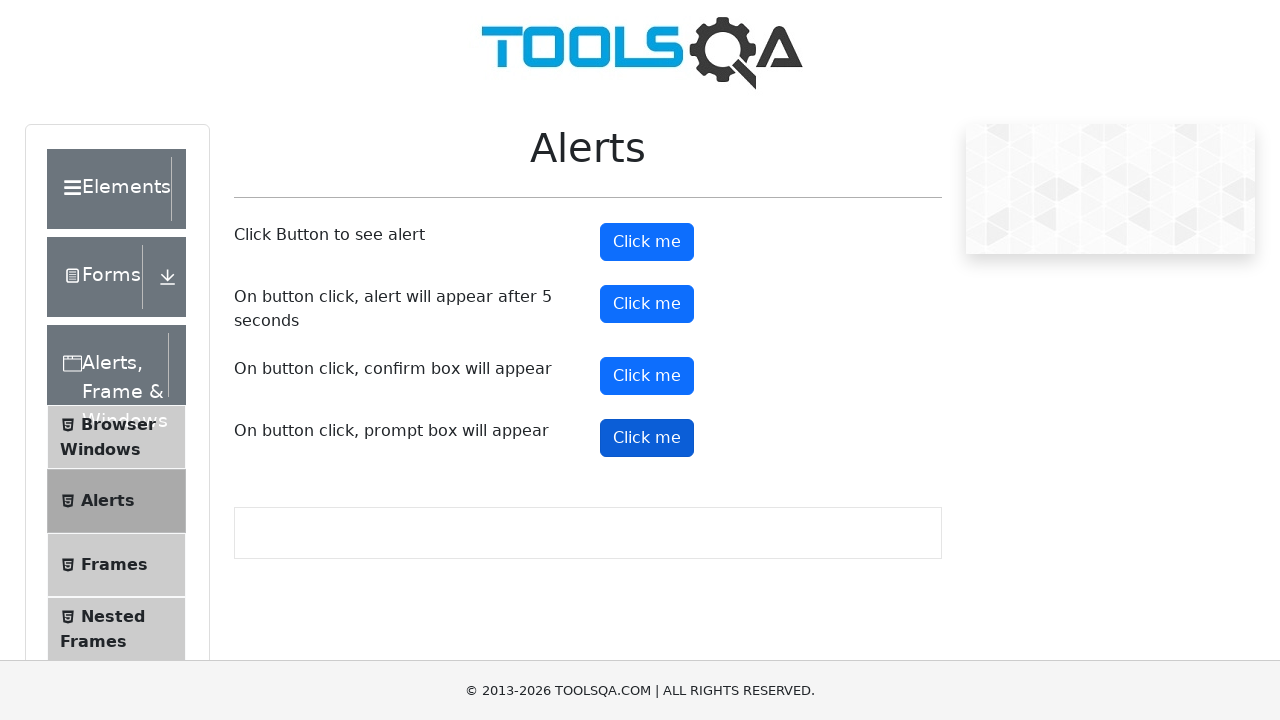